Tests e-commerce functionality by adding specific items to cart, proceeding to checkout, and applying a promo code

Starting URL: https://rahulshettyacademy.com/seleniumPractise/#/

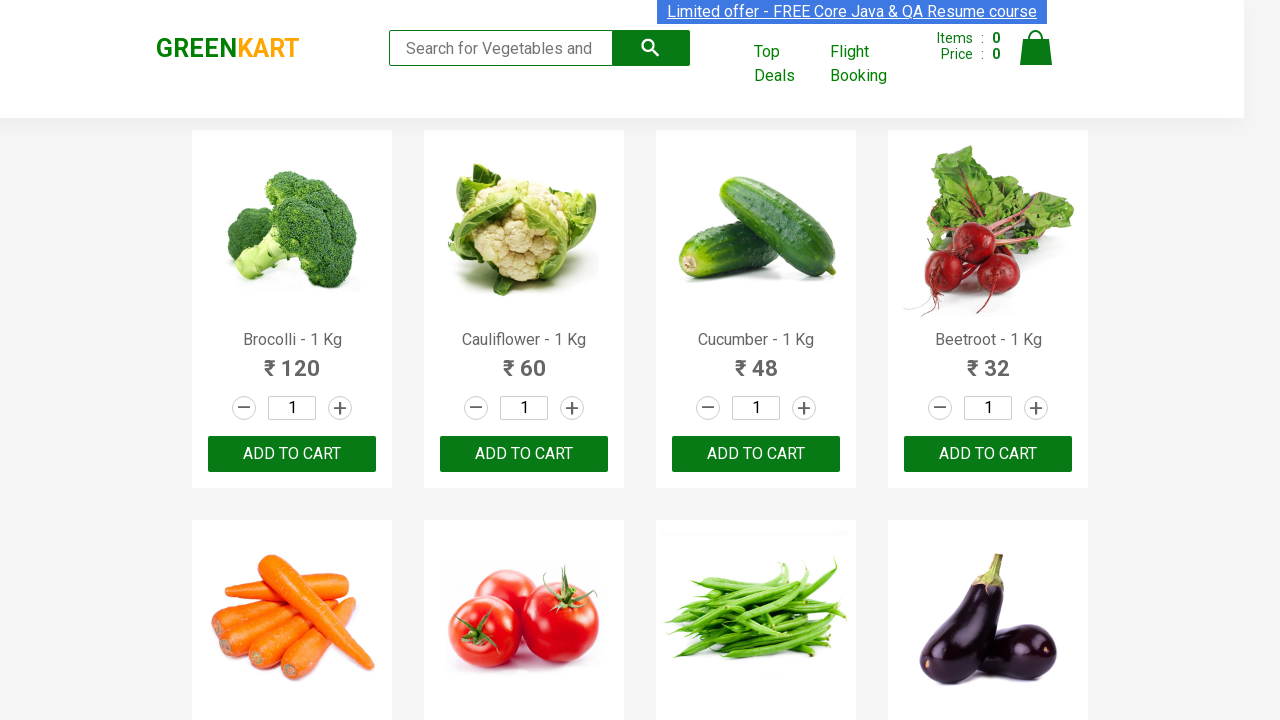

Waited for product list to load on e-commerce page
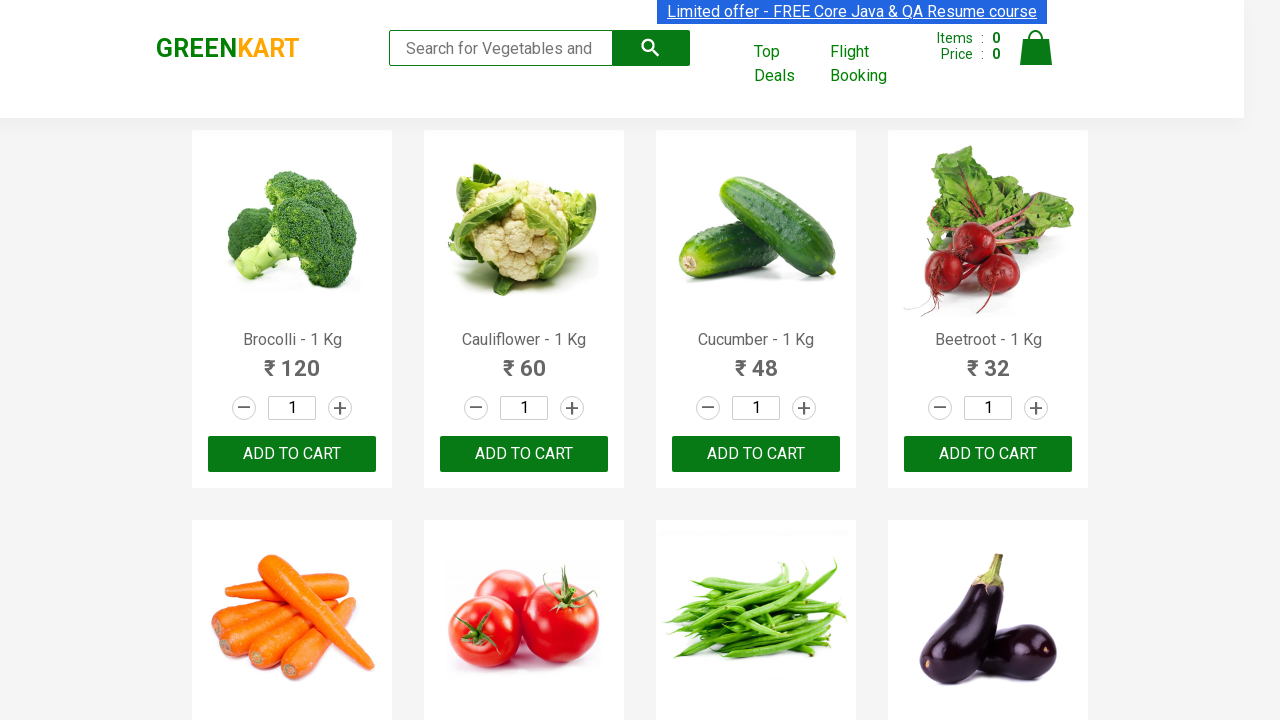

Retrieved all product name elements from the page
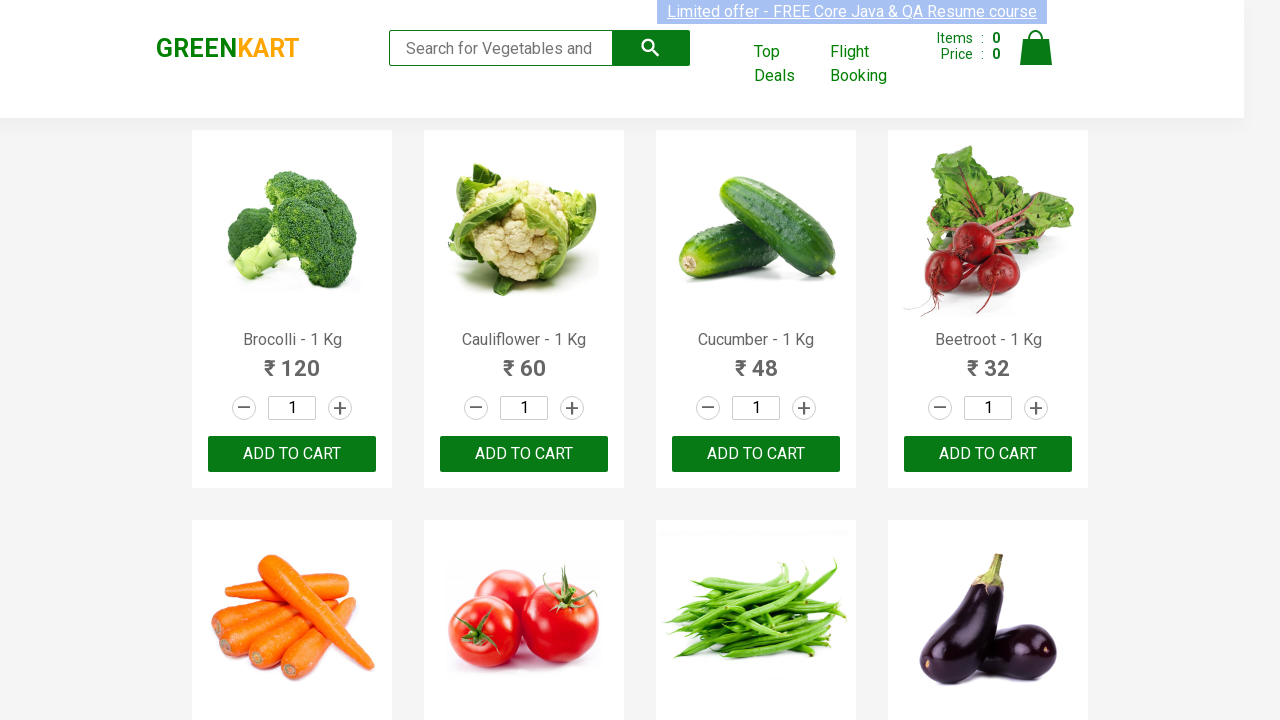

Added Brocolli to cart at (292, 454) on xpath=//div[@class='product-action']/button >> nth=0
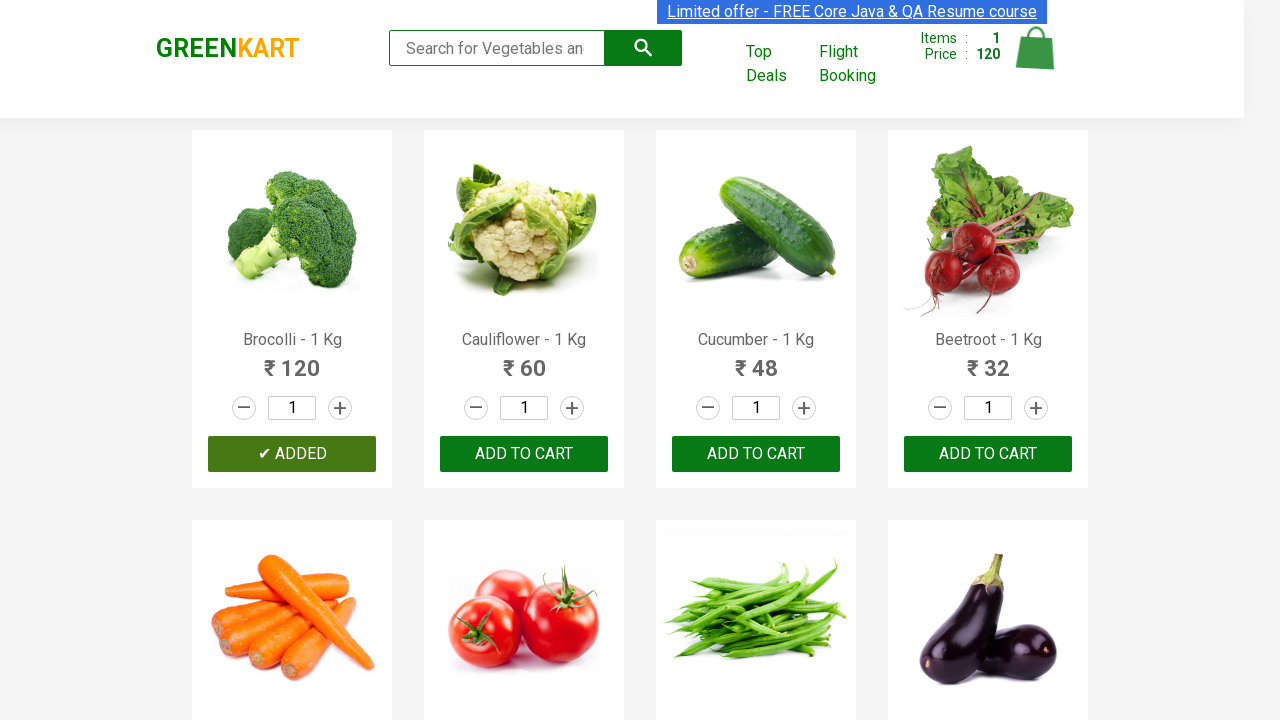

Added Cucumber to cart at (756, 454) on xpath=//div[@class='product-action']/button >> nth=2
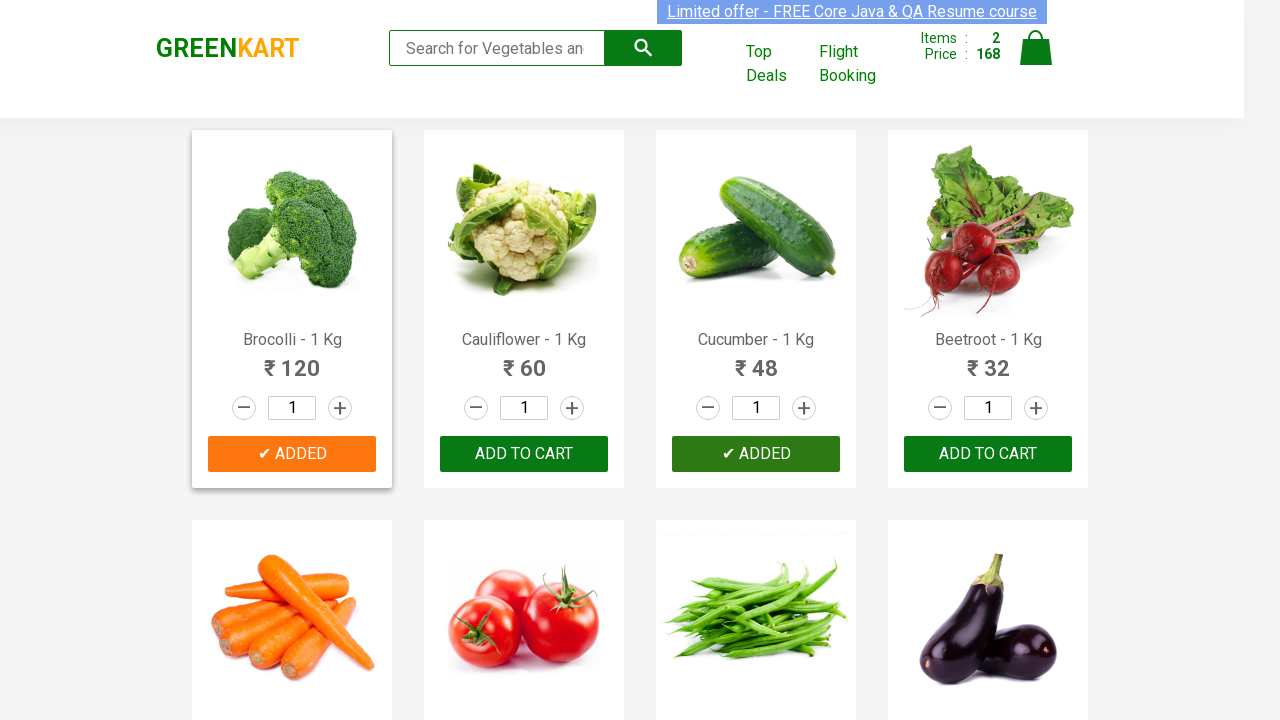

Added Carrot to cart at (292, 360) on xpath=//div[@class='product-action']/button >> nth=4
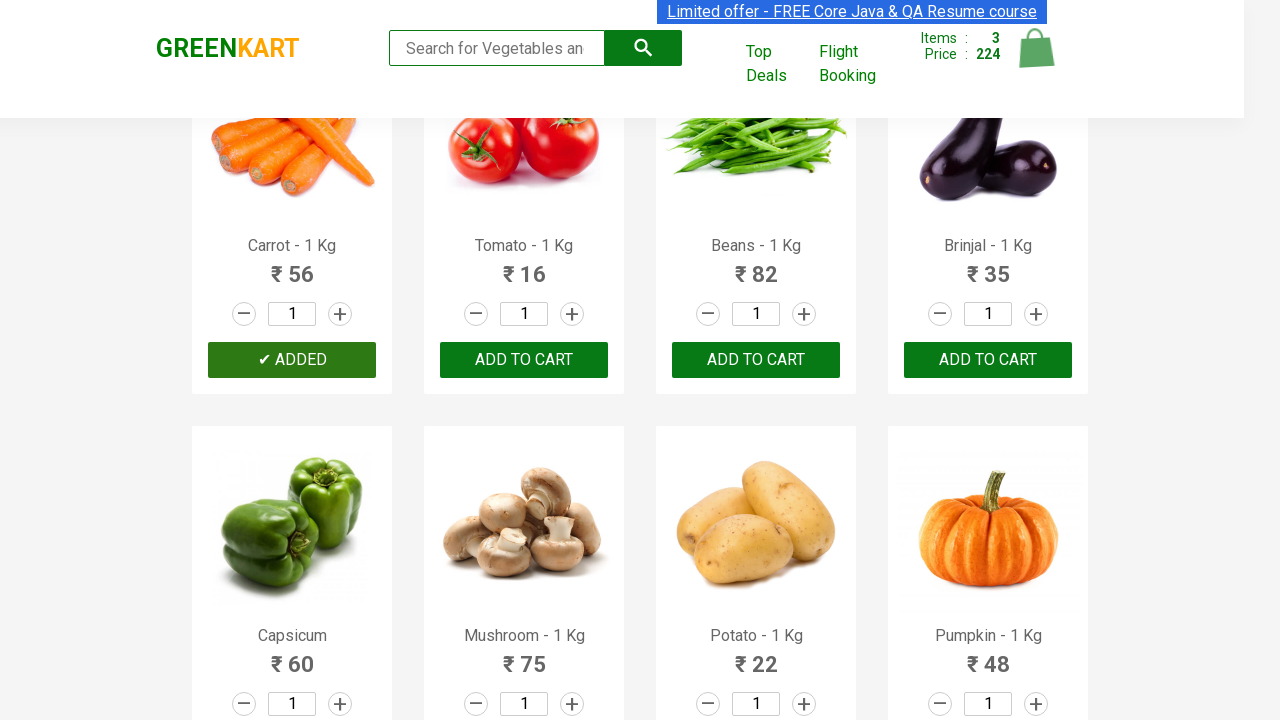

Clicked cart icon to view shopping cart at (1036, 48) on img[alt='Cart']
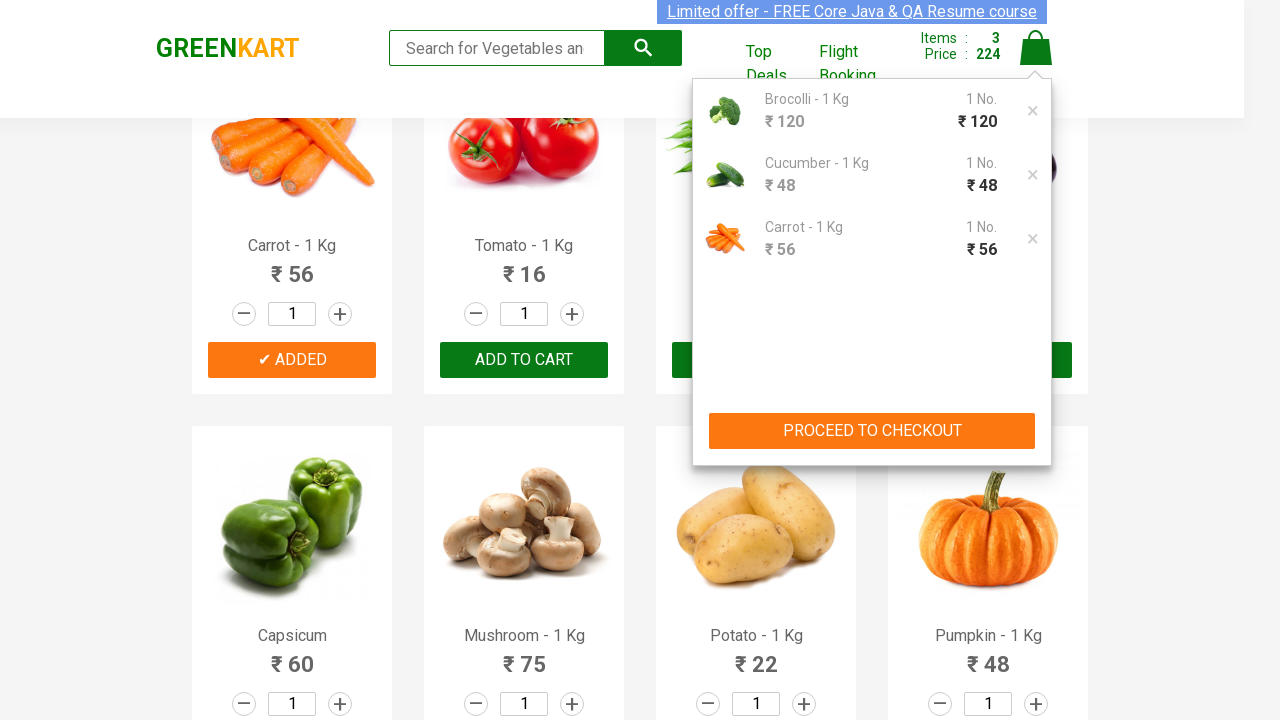

Clicked PROCEED TO CHECKOUT button at (872, 431) on xpath=//button[text()='PROCEED TO CHECKOUT']
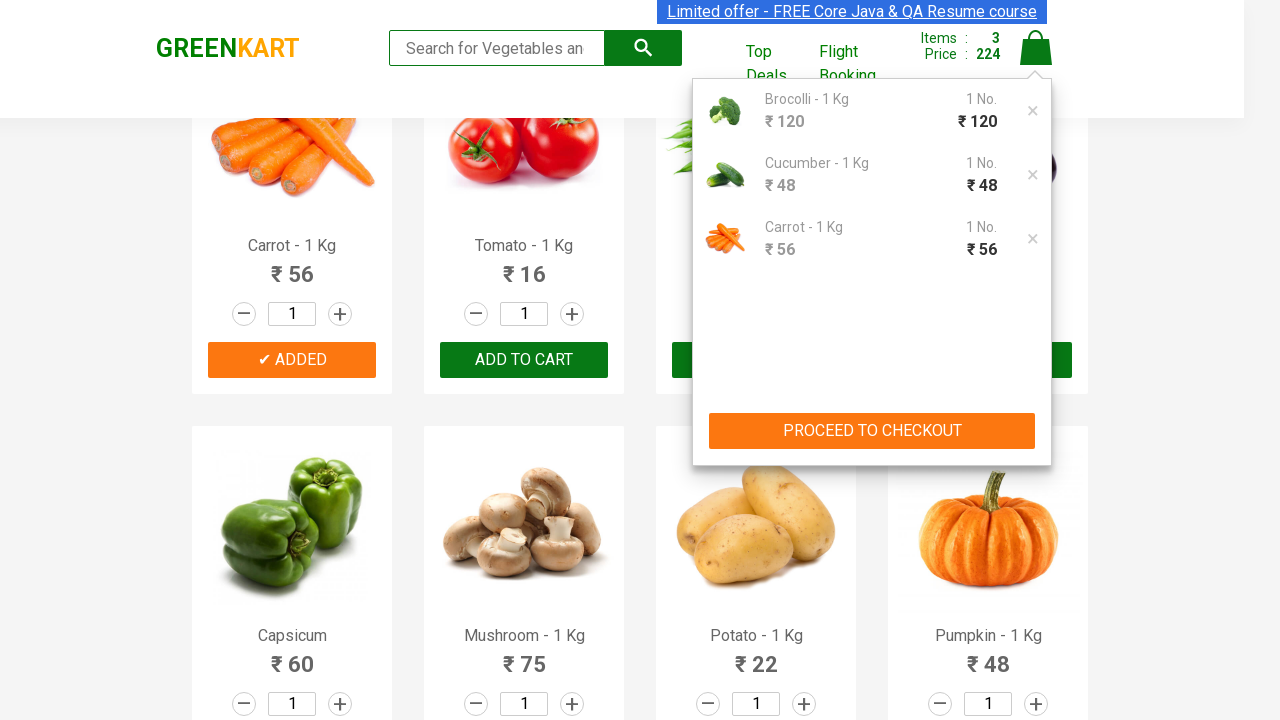

Waited for promo code input field to be visible on checkout page
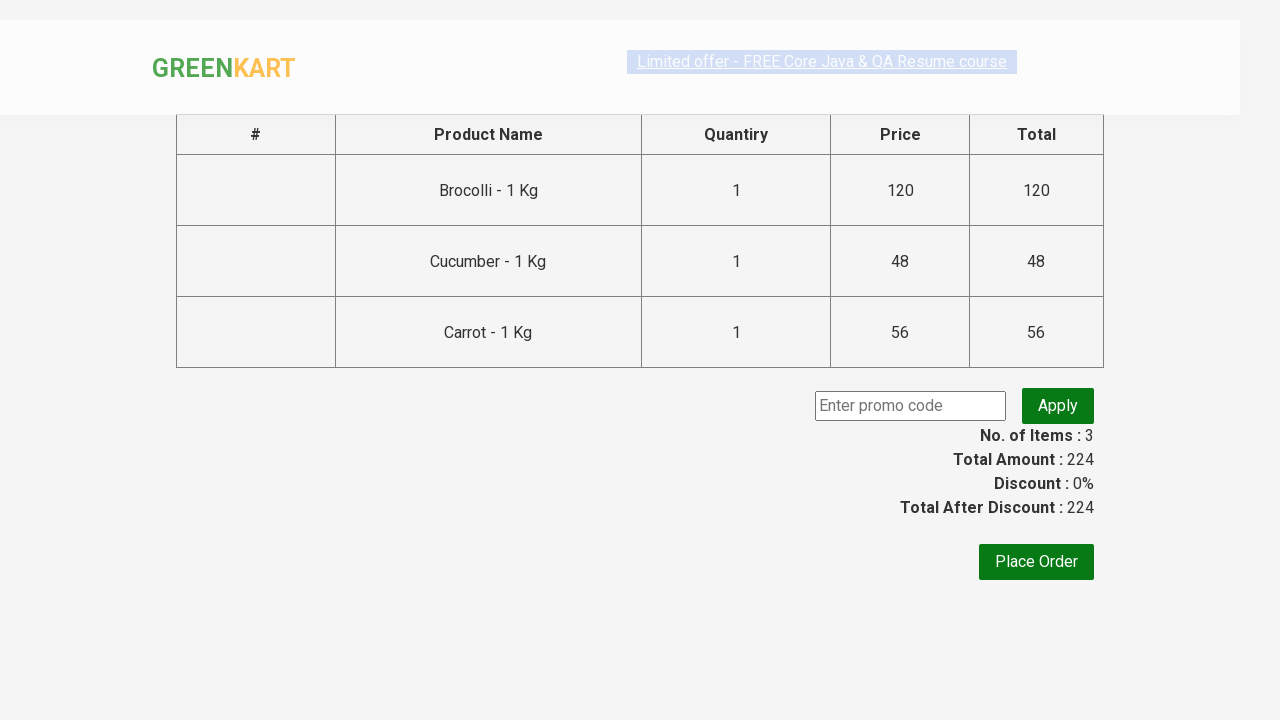

Entered promo code 'rahulshettyacademy' in the promo code field on input[class='promoCode']
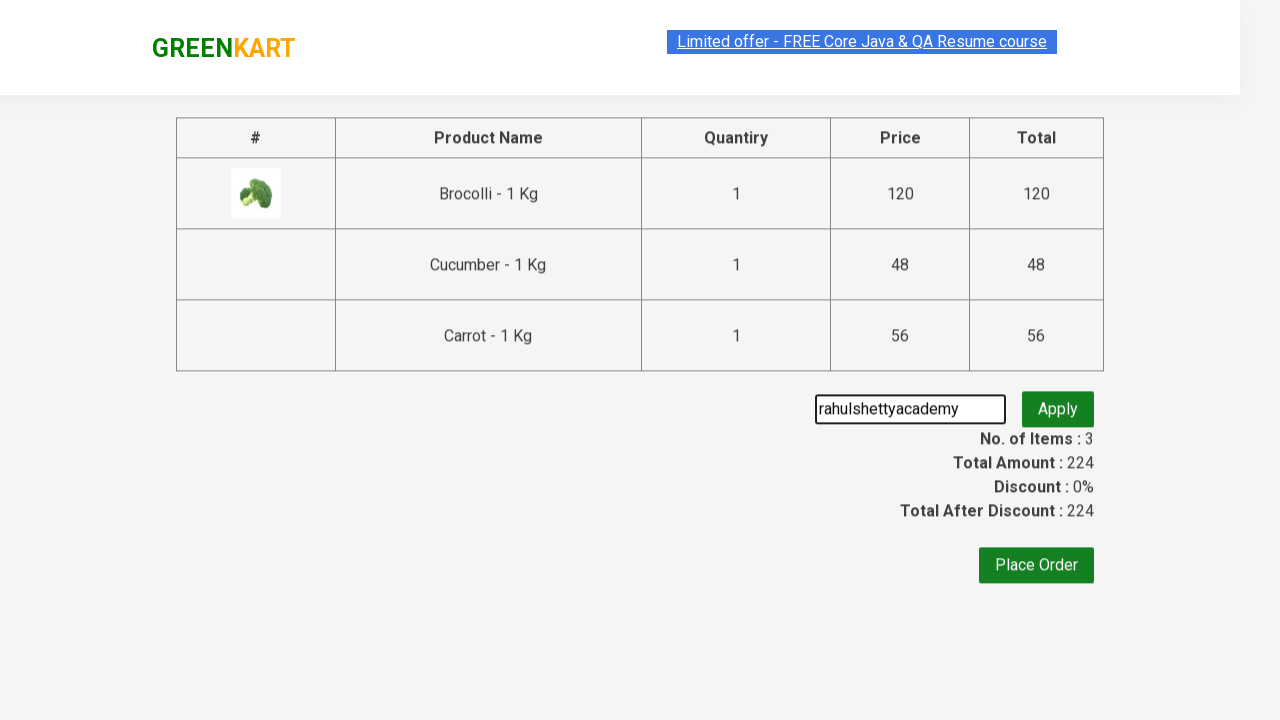

Clicked apply promo button to validate the promo code at (1058, 406) on button[class='promoBtn']
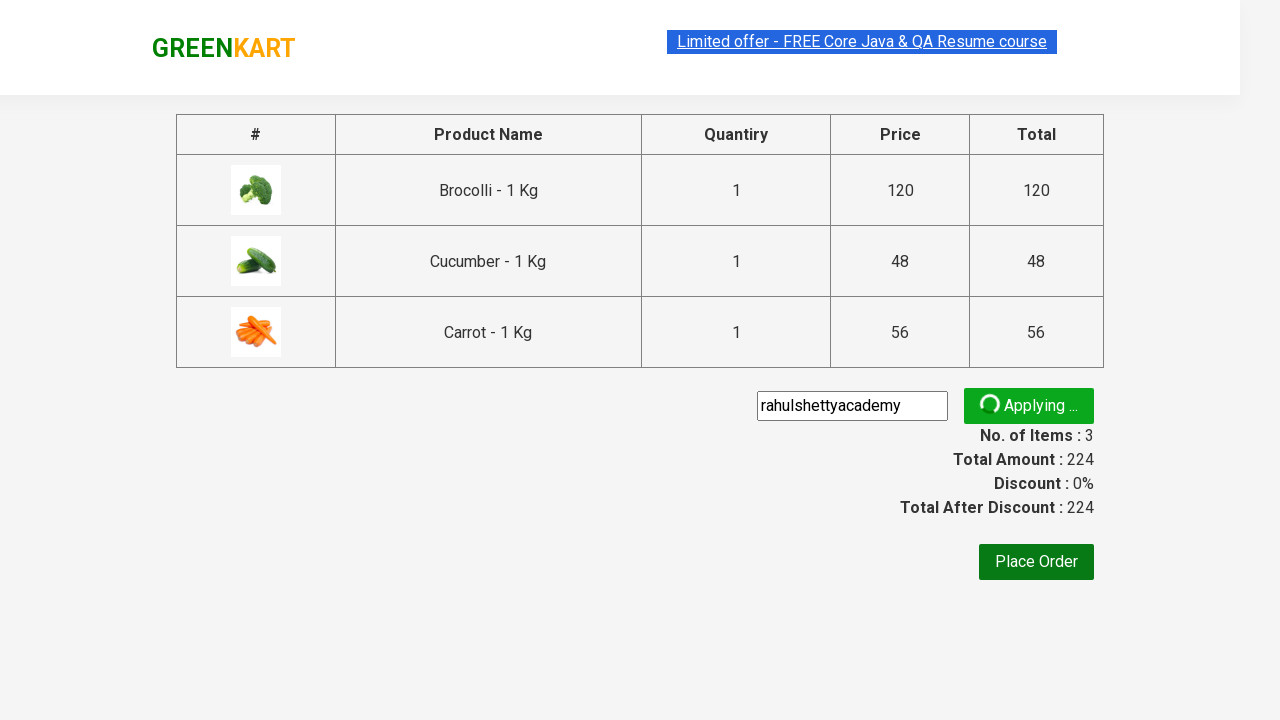

Waited for promo code success message to appear
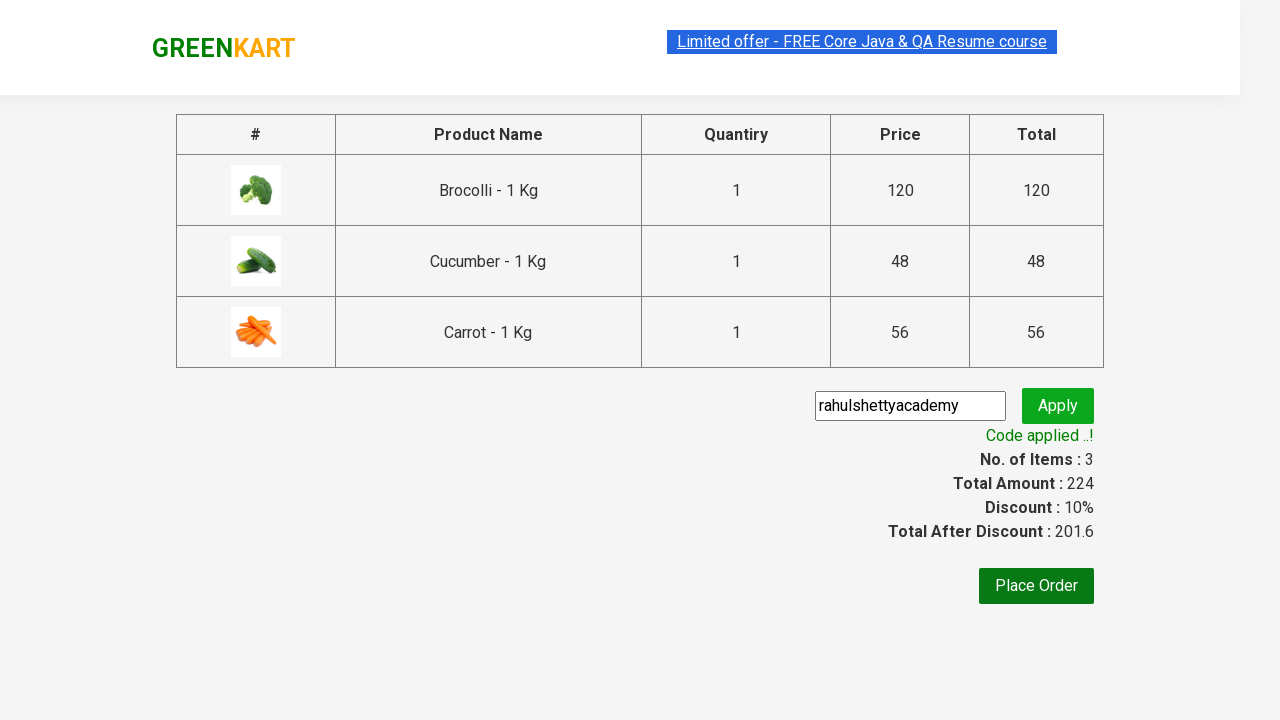

Retrieved promo message: Code applied ..!
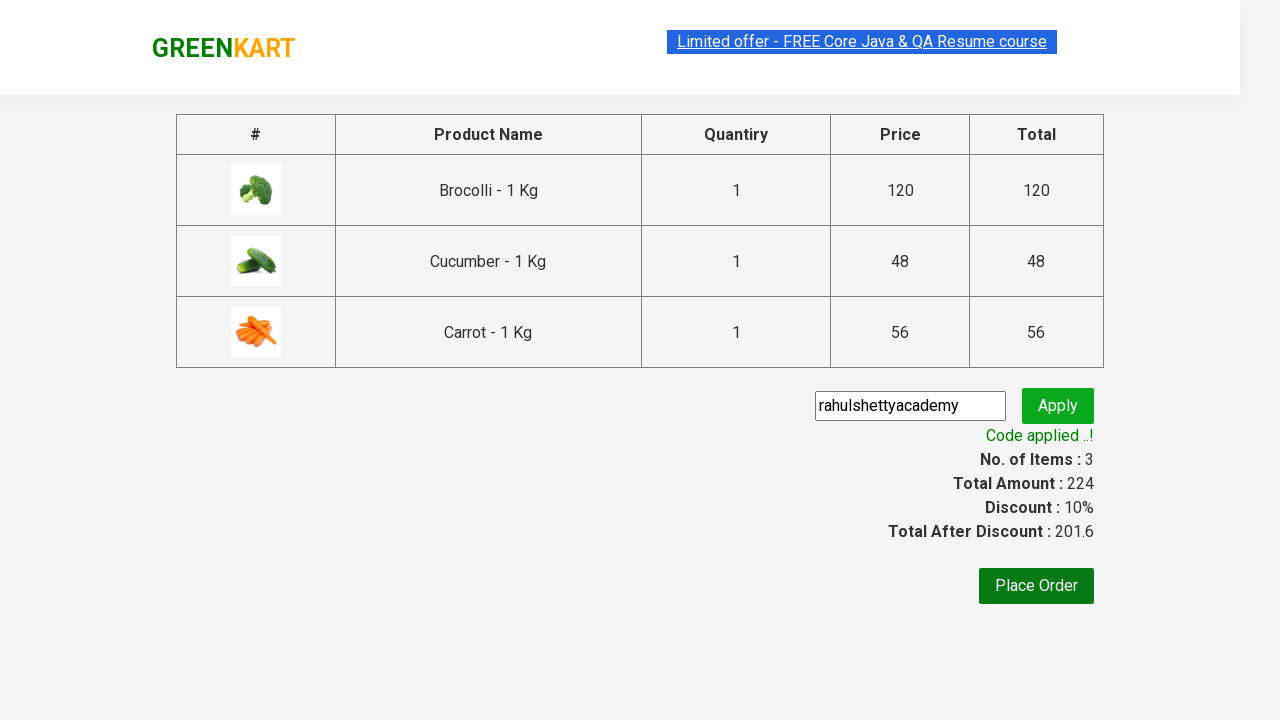

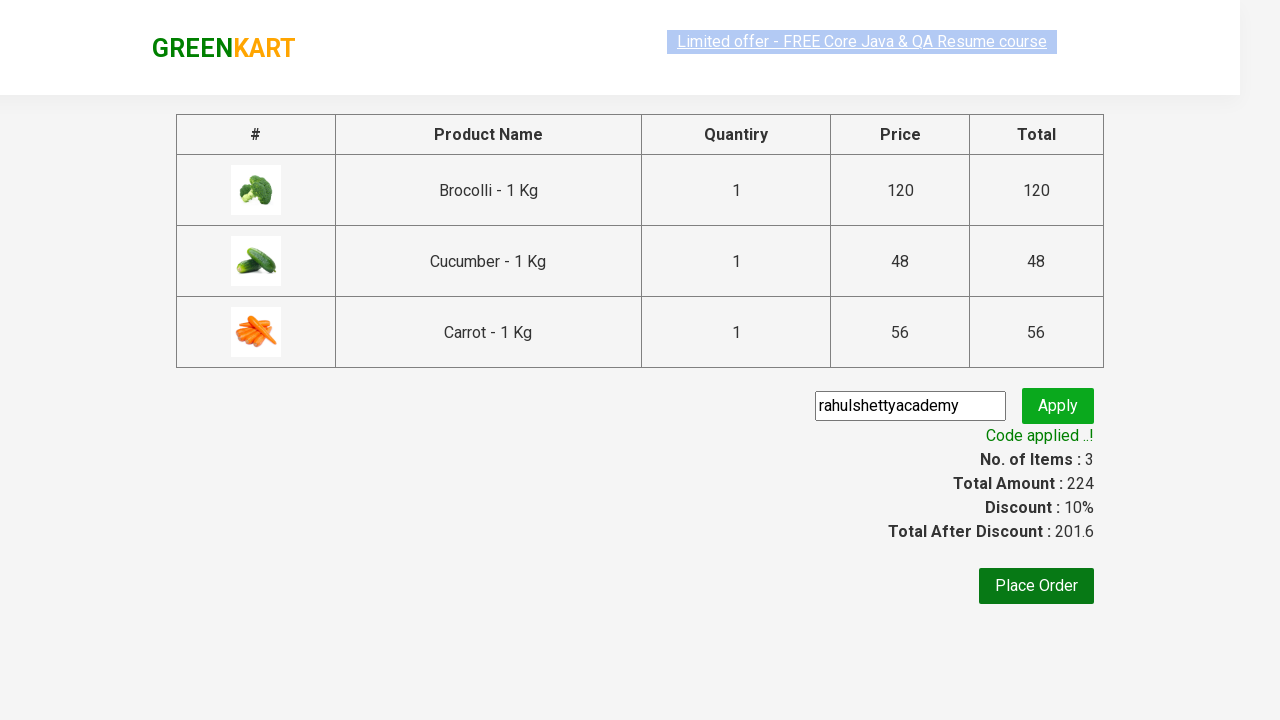